Right clicks on an element, hovers over the quit option in the context menu, and clicks it

Starting URL: http://swisnl.github.io/jQuery-contextMenu/demo.html

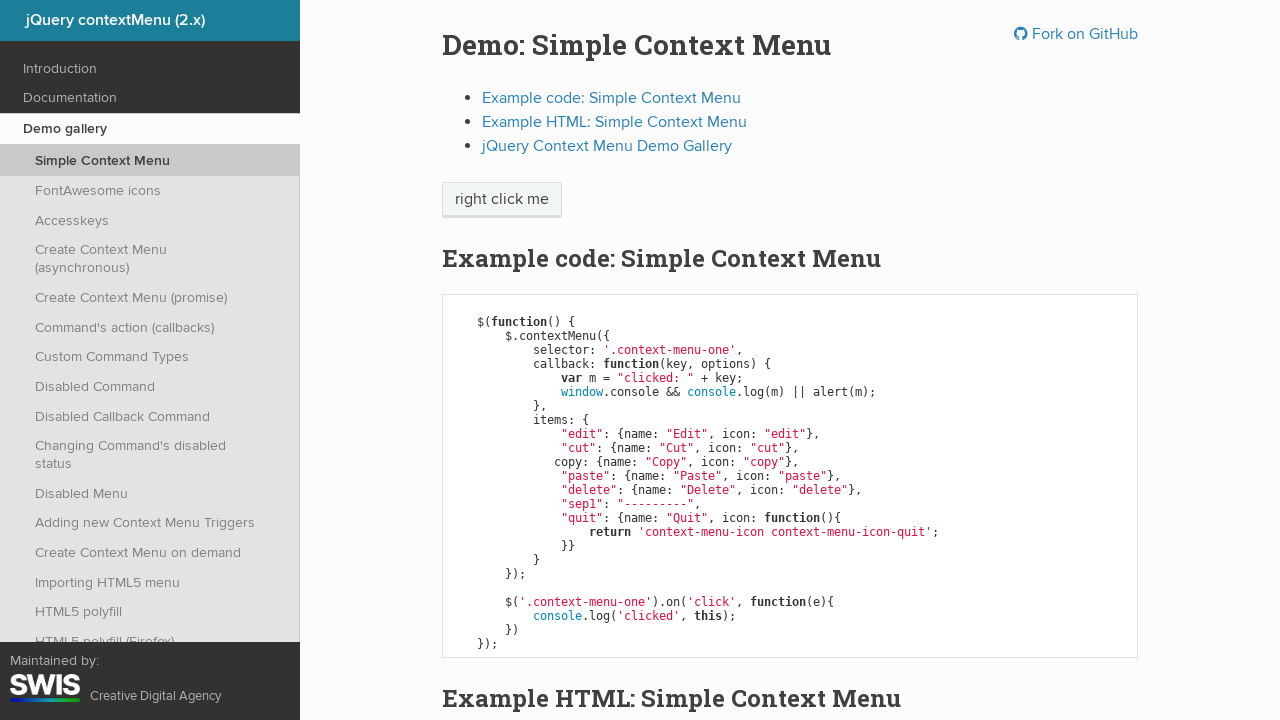

Right-clicked on 'right click me' element to open context menu at (502, 200) on //span[text()='right click me']
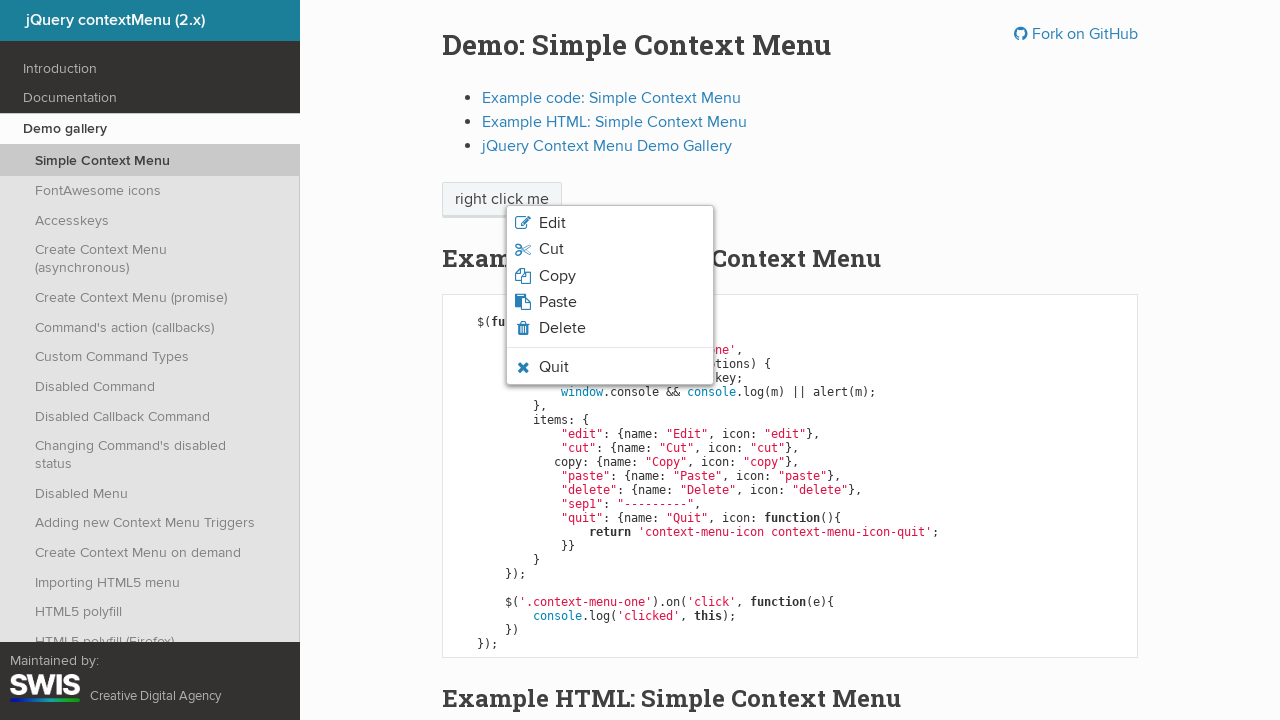

Hovered over quit option in context menu at (610, 367) on .context-menu-icon-quit
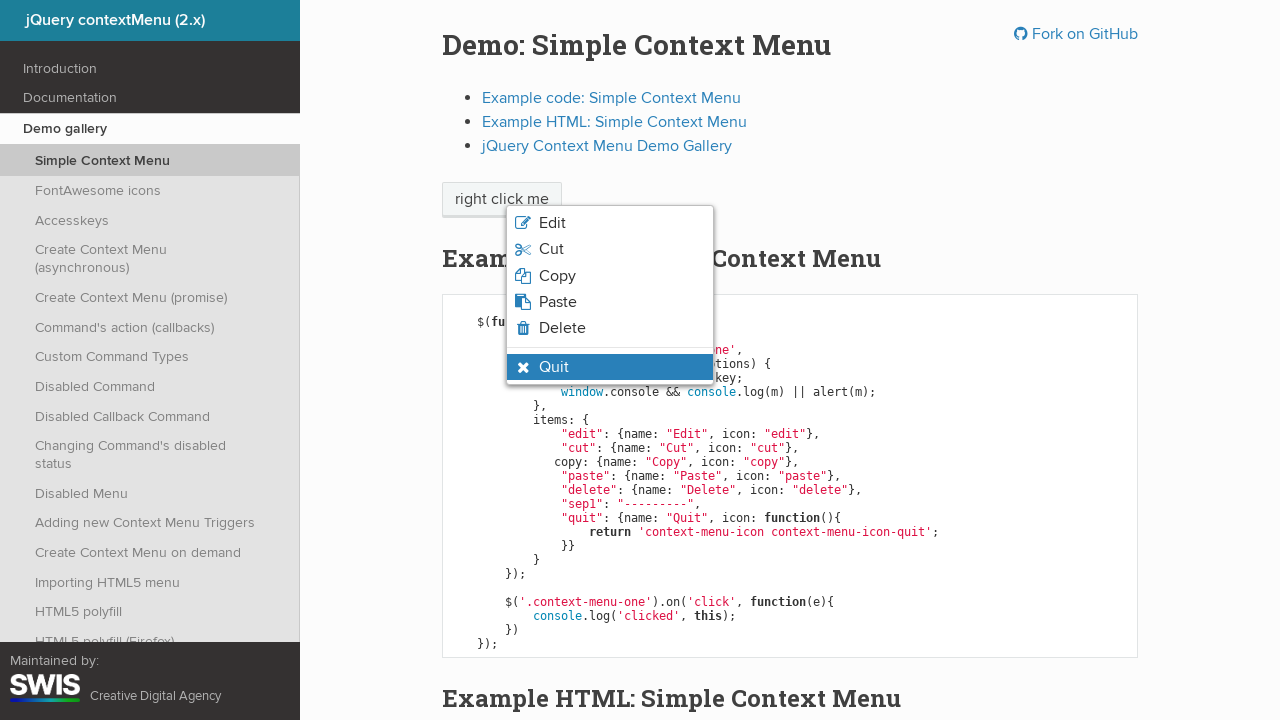

Clicked on quit option from context menu at (610, 367) on .context-menu-icon-quit
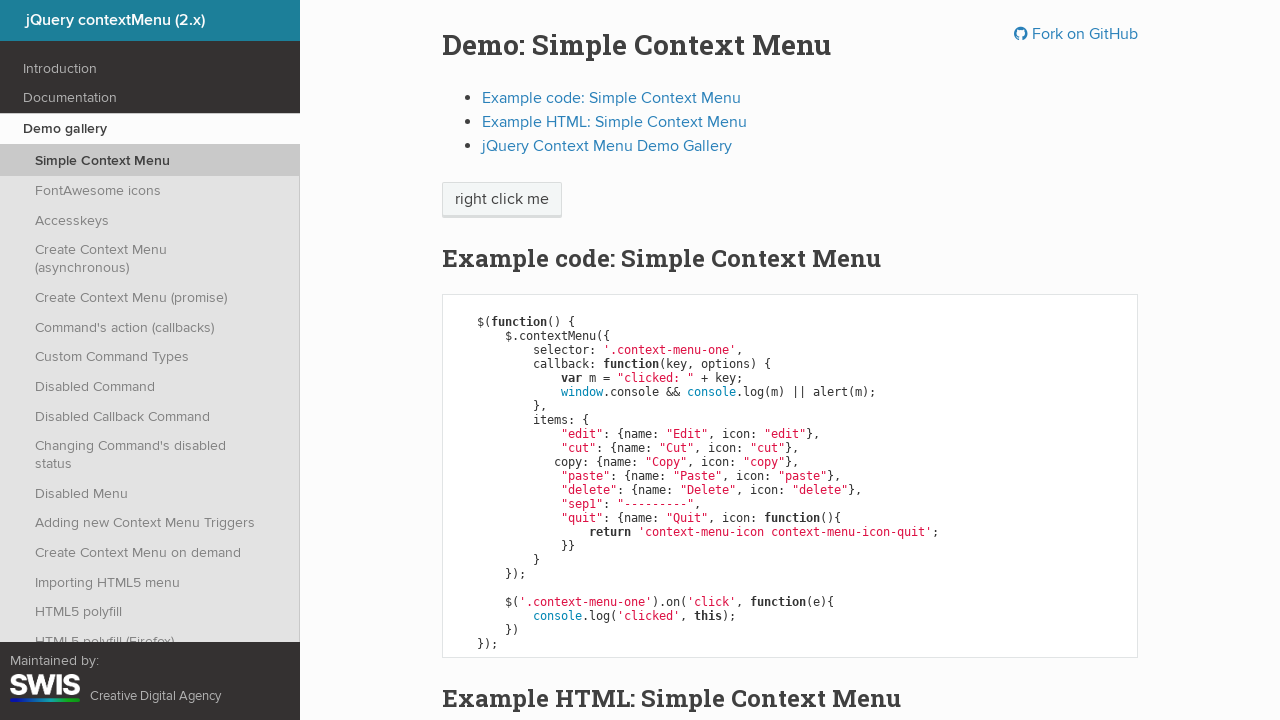

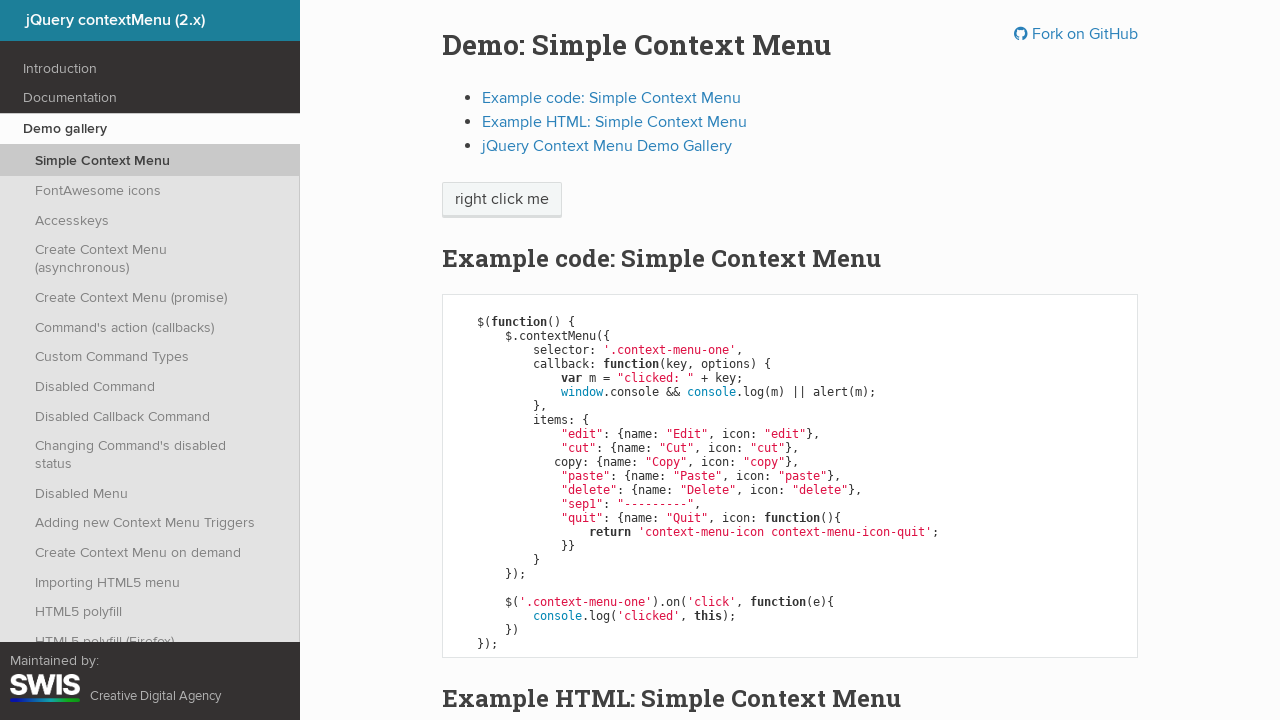